Tests flight booking functionality by selecting origin and destination cities on BlazeDemo website

Starting URL: https://www.blazedemo.com

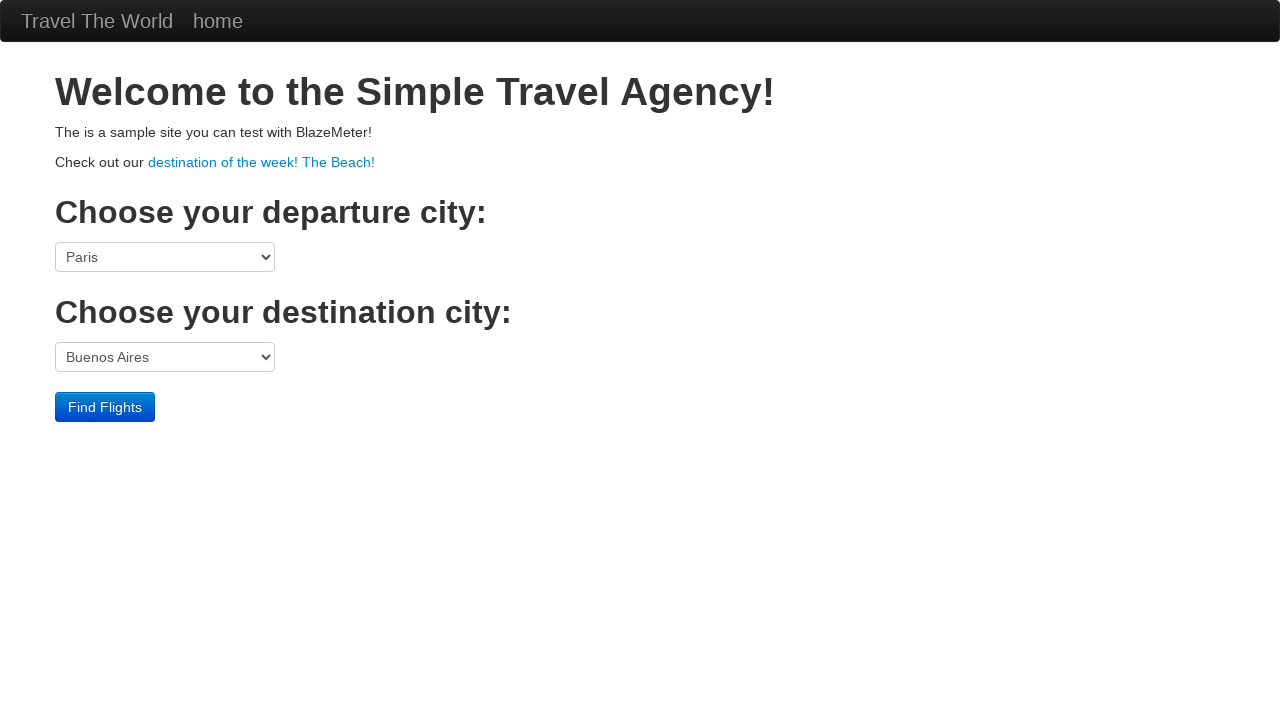

Selected Boston as origin city from dropdown on select[name="fromPort"]
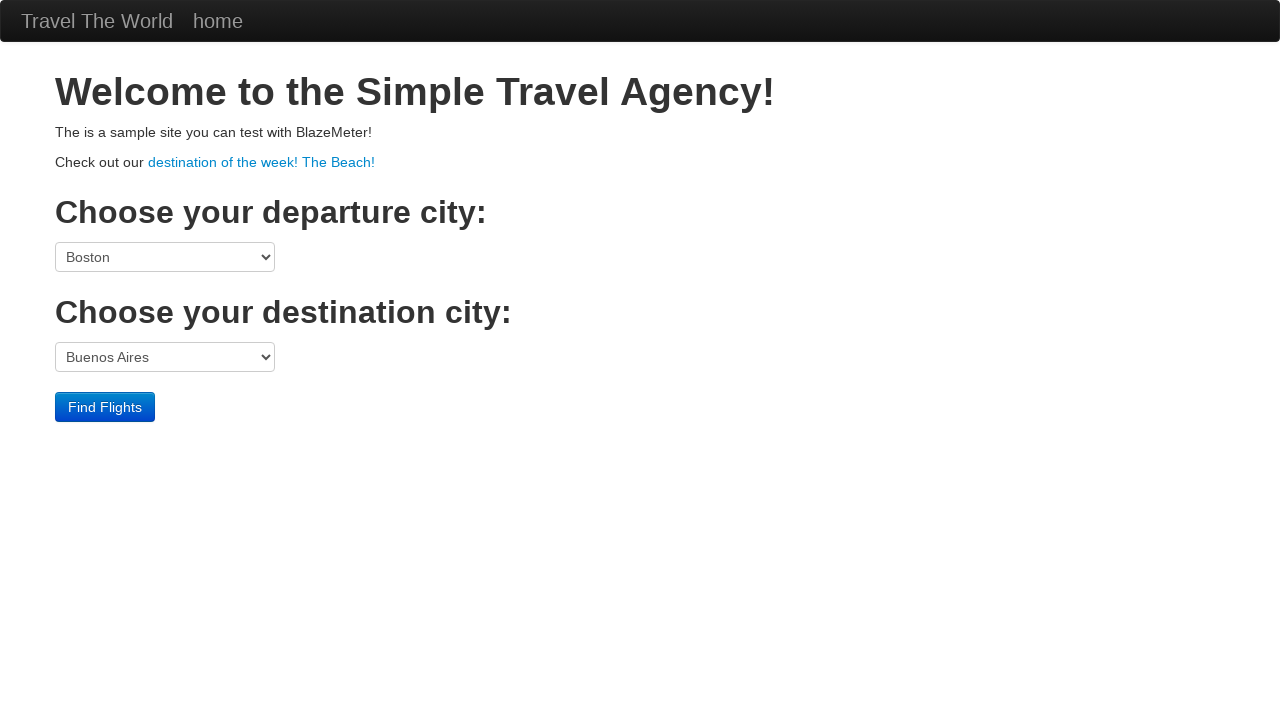

Selected London as destination city from dropdown on select[name="toPort"]
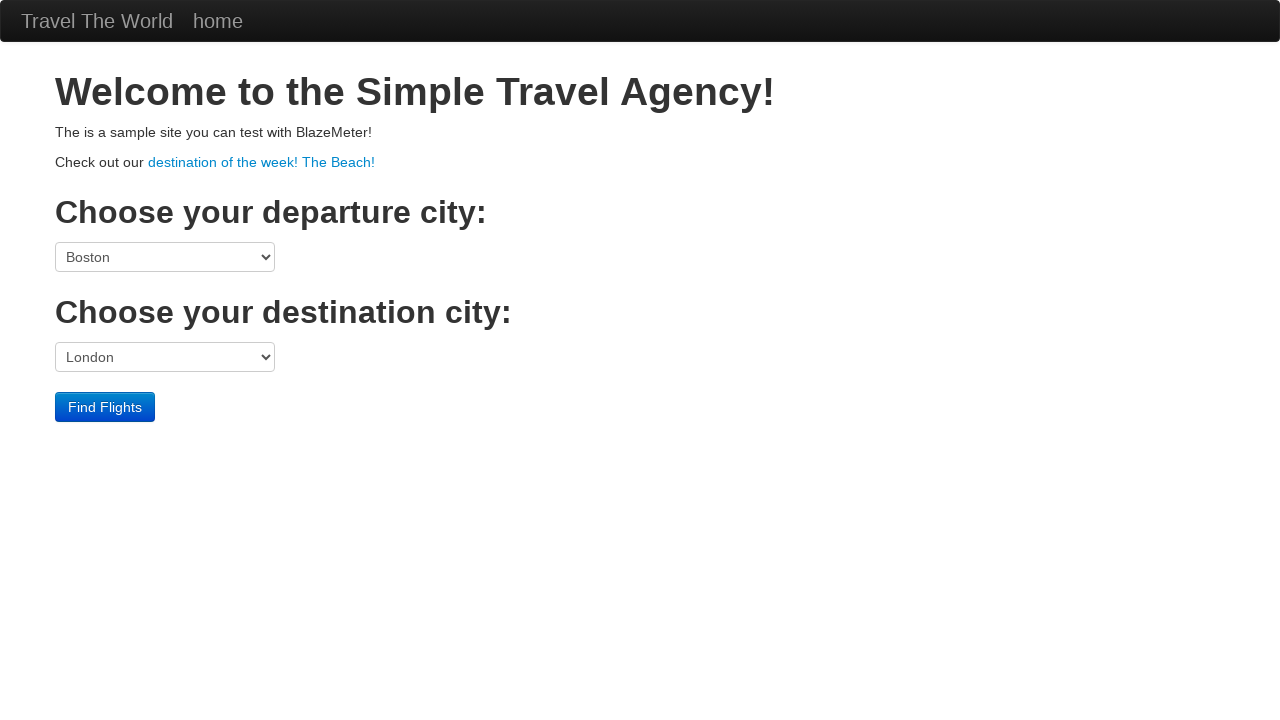

Clicked Find Flights button to search for flights at (105, 407) on input[type="submit"][value="Find Flights"]
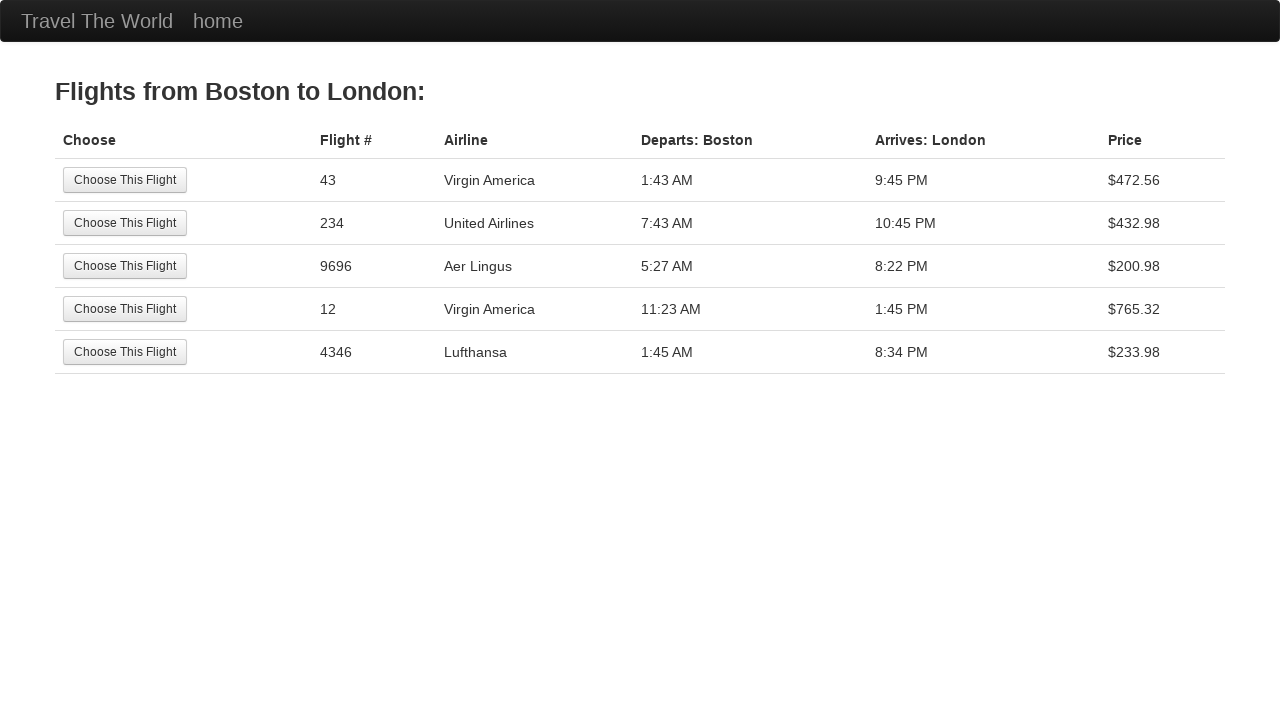

Flight results page loaded successfully
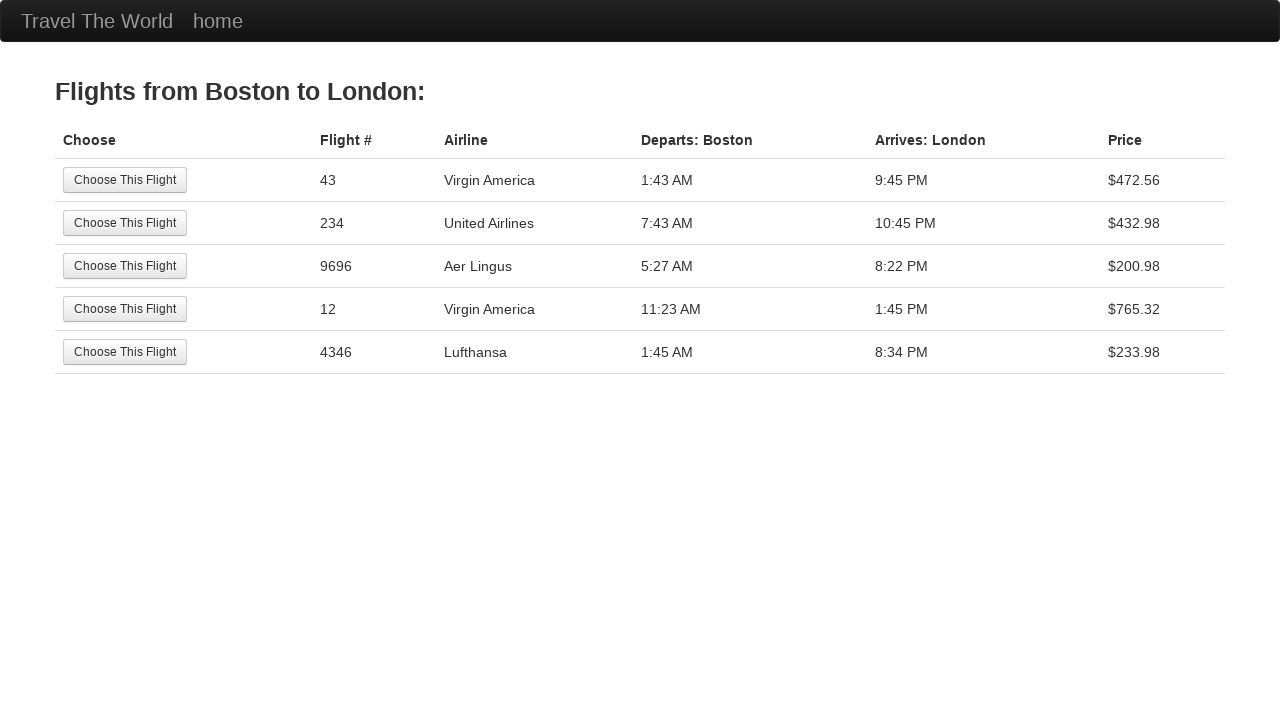

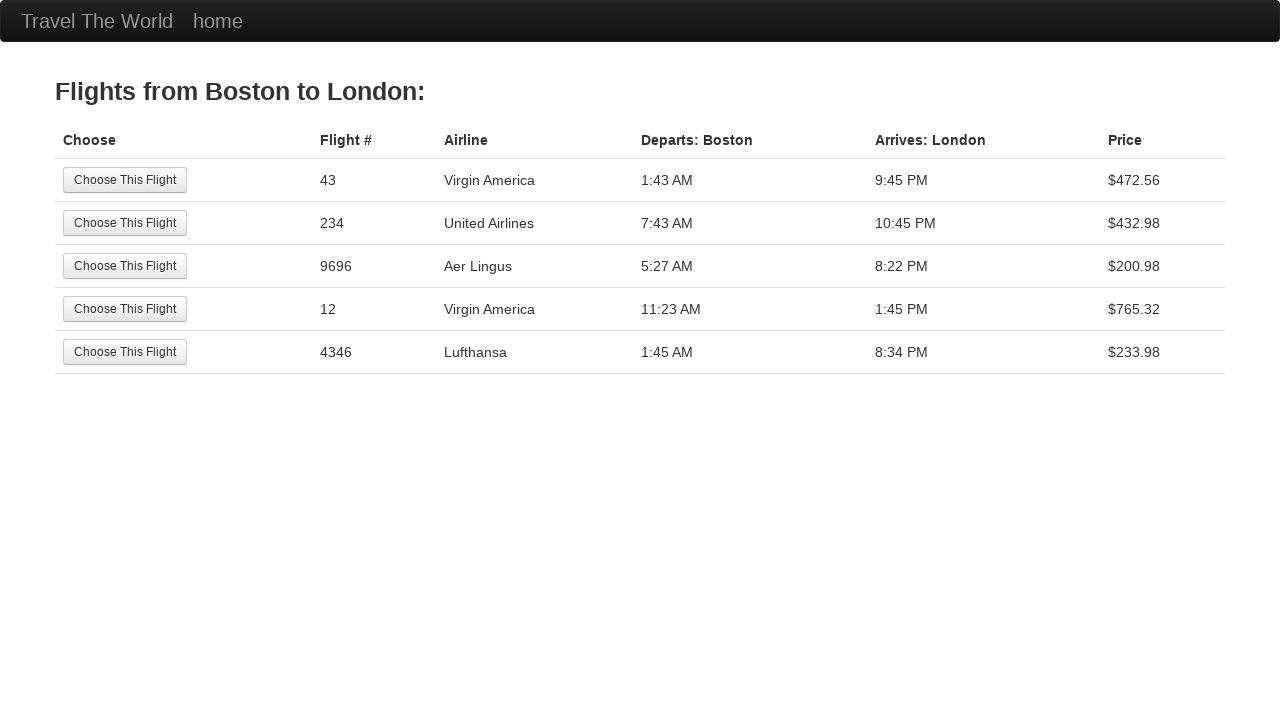